Tests checkbox functionality by ensuring both checkboxes on the page are selected, clicking them if they are not already checked, and verifying their selected state.

Starting URL: https://the-internet.herokuapp.com/checkboxes

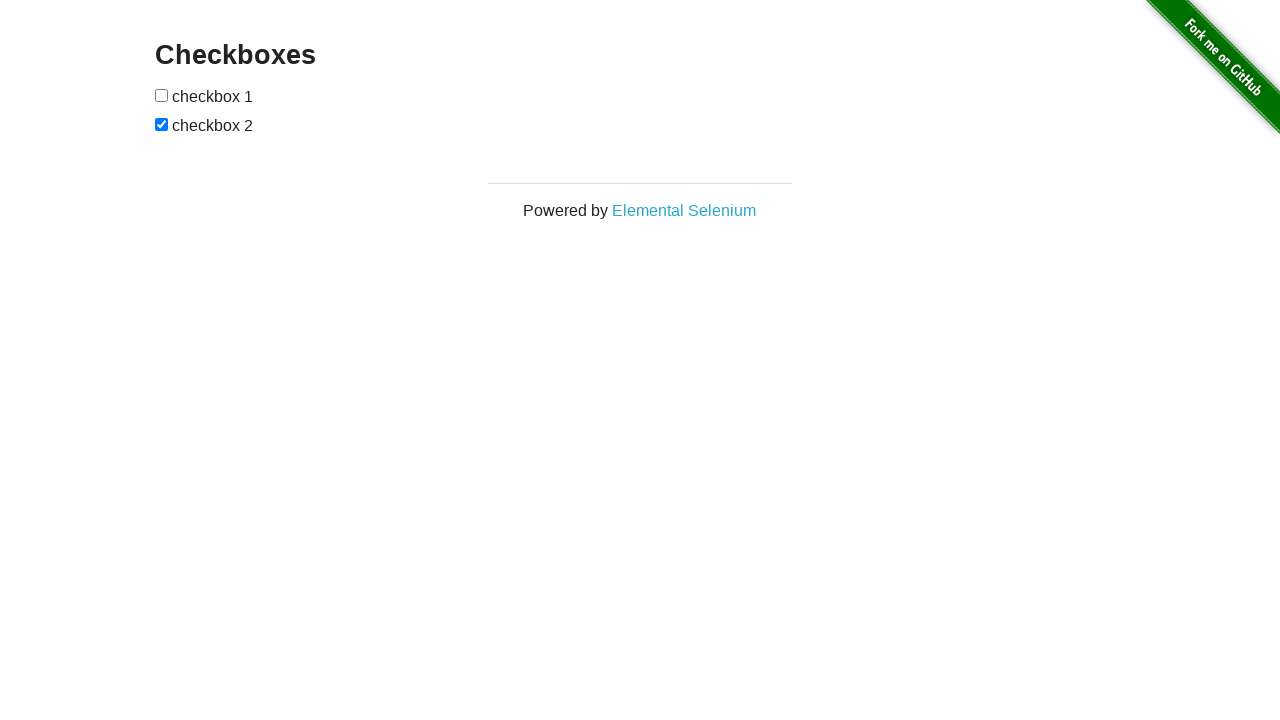

Located first checkbox element
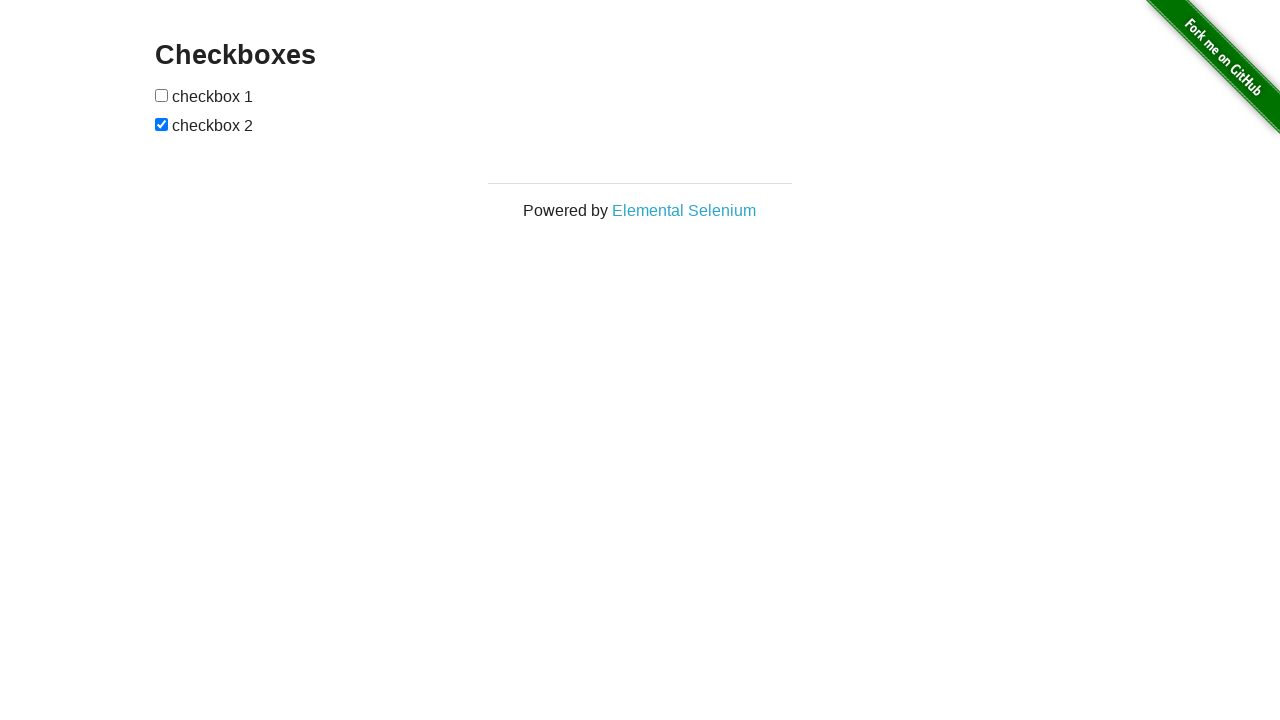

Located second checkbox element
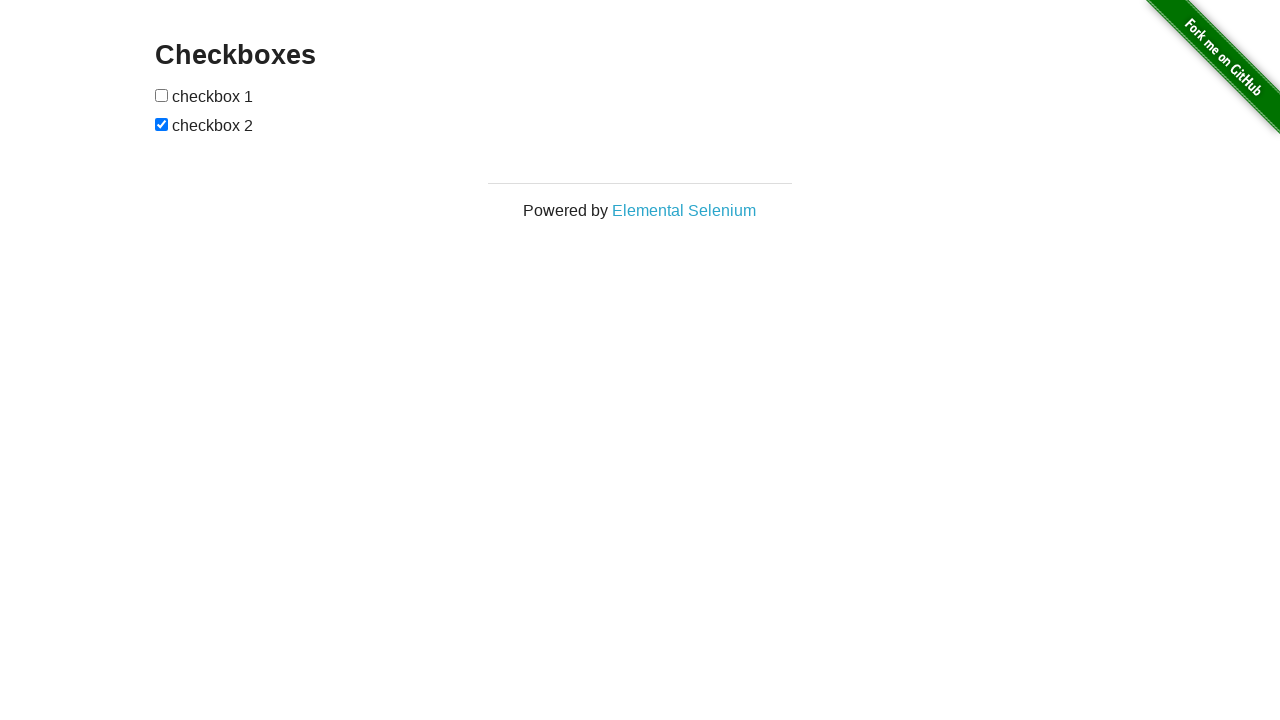

Checkbox 1 was not checked, clicked to select it at (162, 95) on (//input[@type='checkbox'])[1]
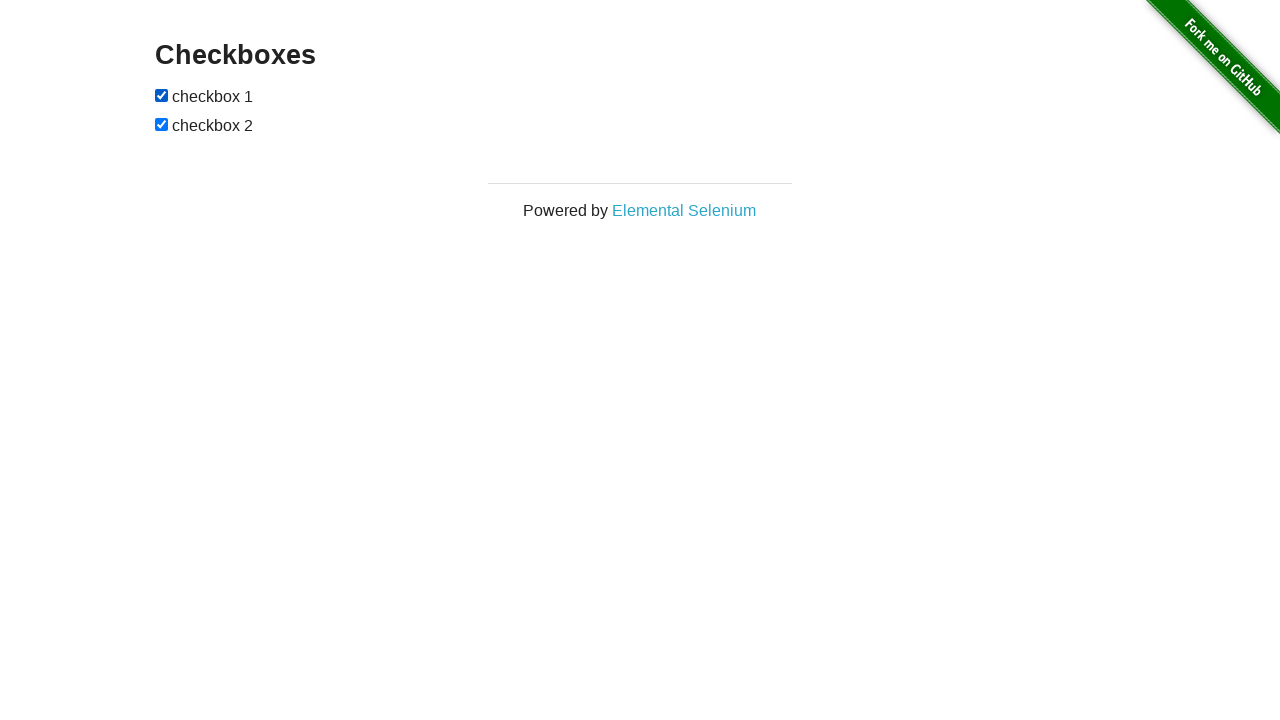

Checkbox 2 was already checked, no action needed
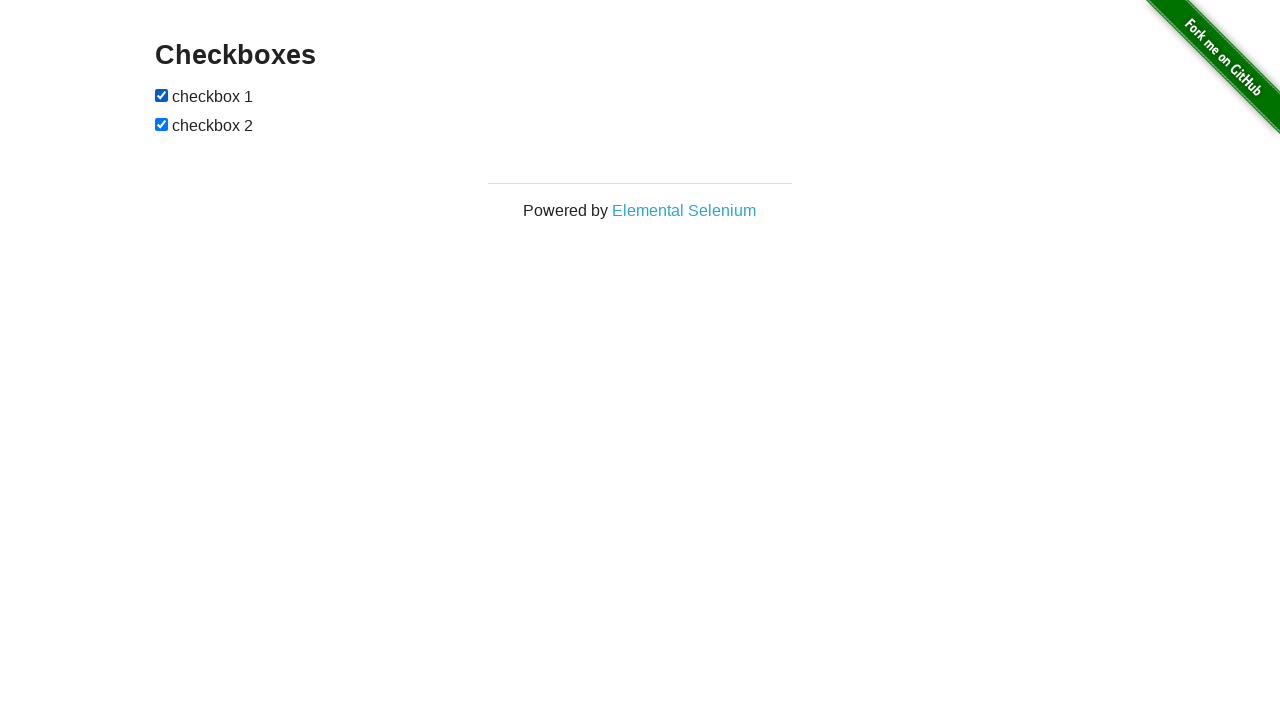

Verified that checkbox 1 is selected
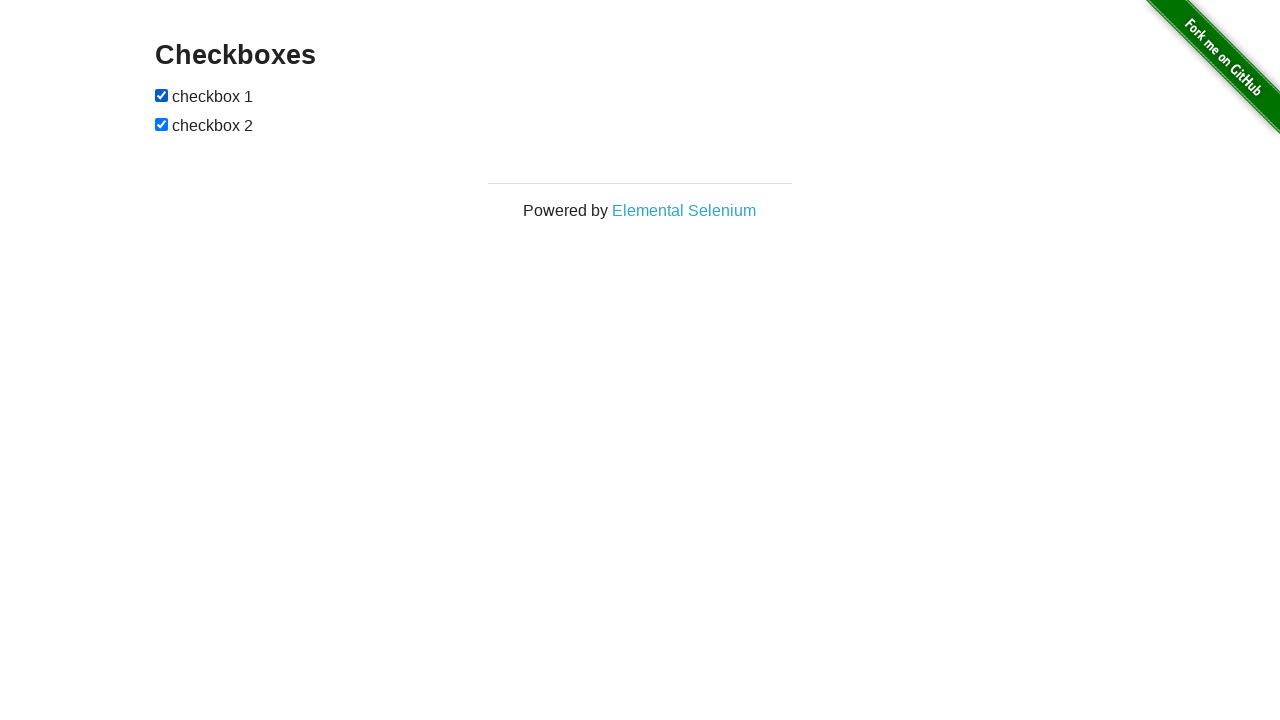

Verified that checkbox 2 is selected
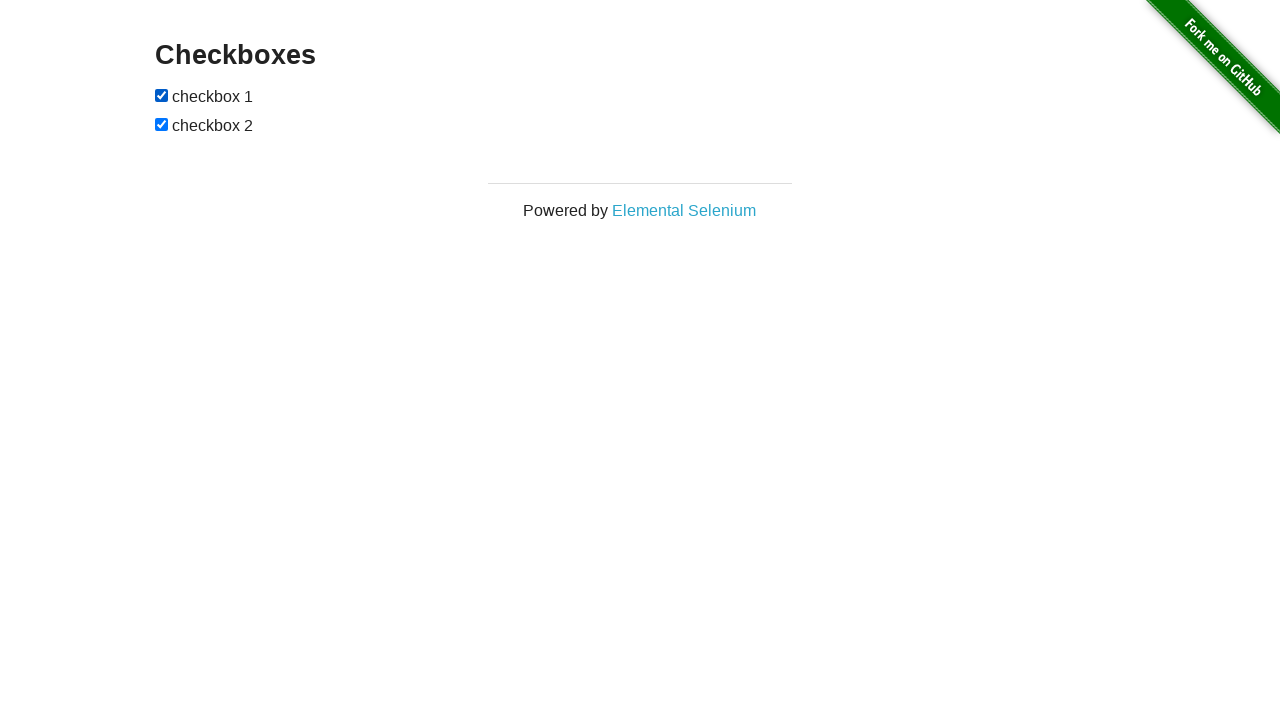

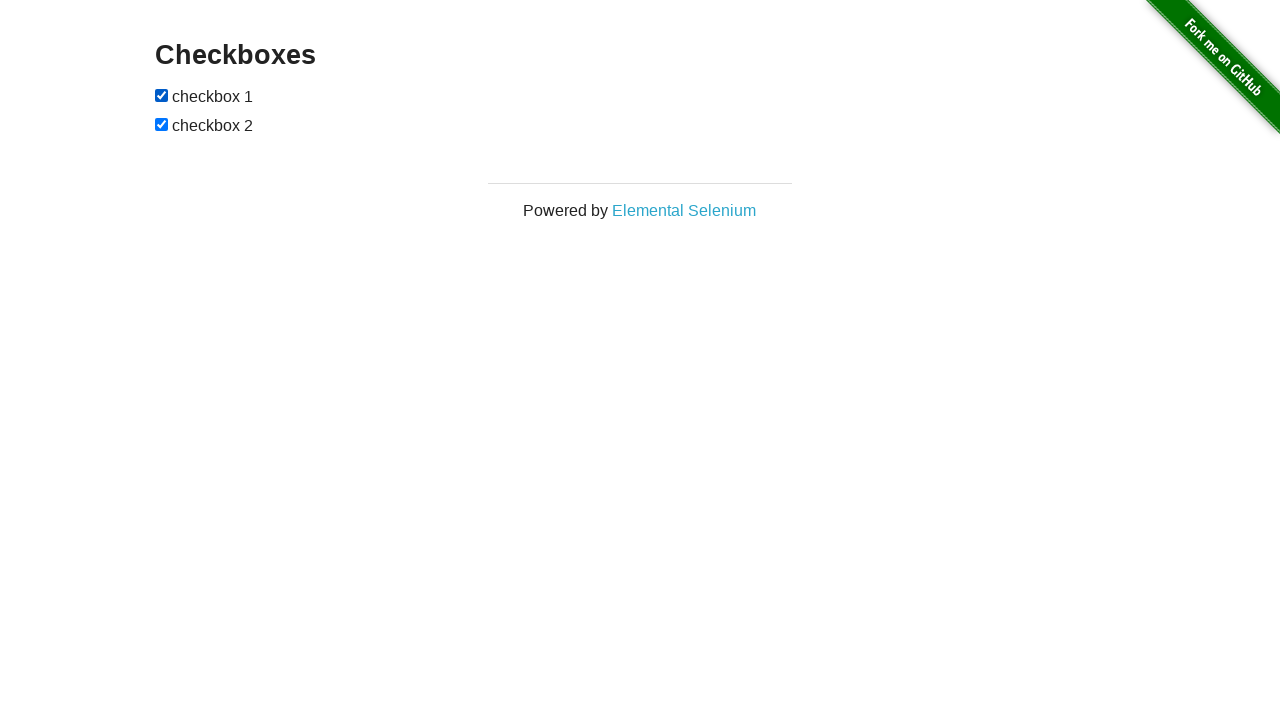